Tests dynamic loading functionality by clicking a start button and waiting for content to appear using fluent wait

Starting URL: https://automationfc.github.io/dynamic-loading/

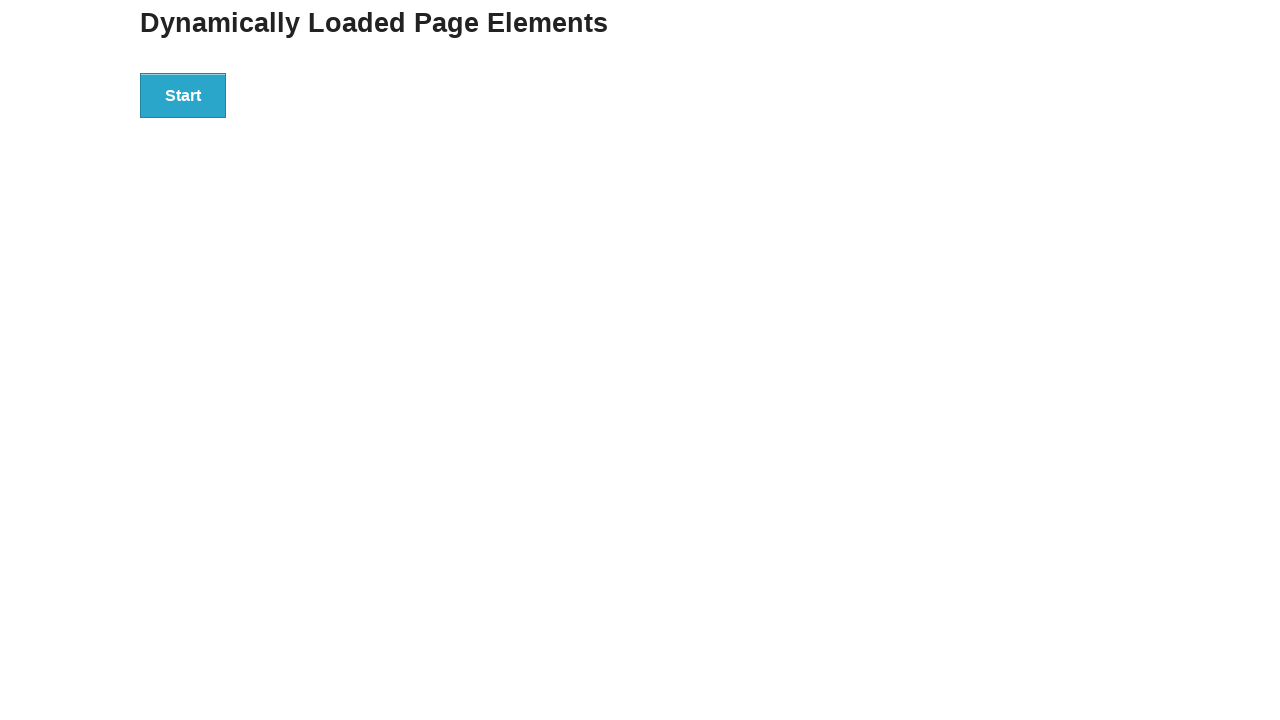

Clicked start button to trigger dynamic loading at (183, 95) on div#start>button
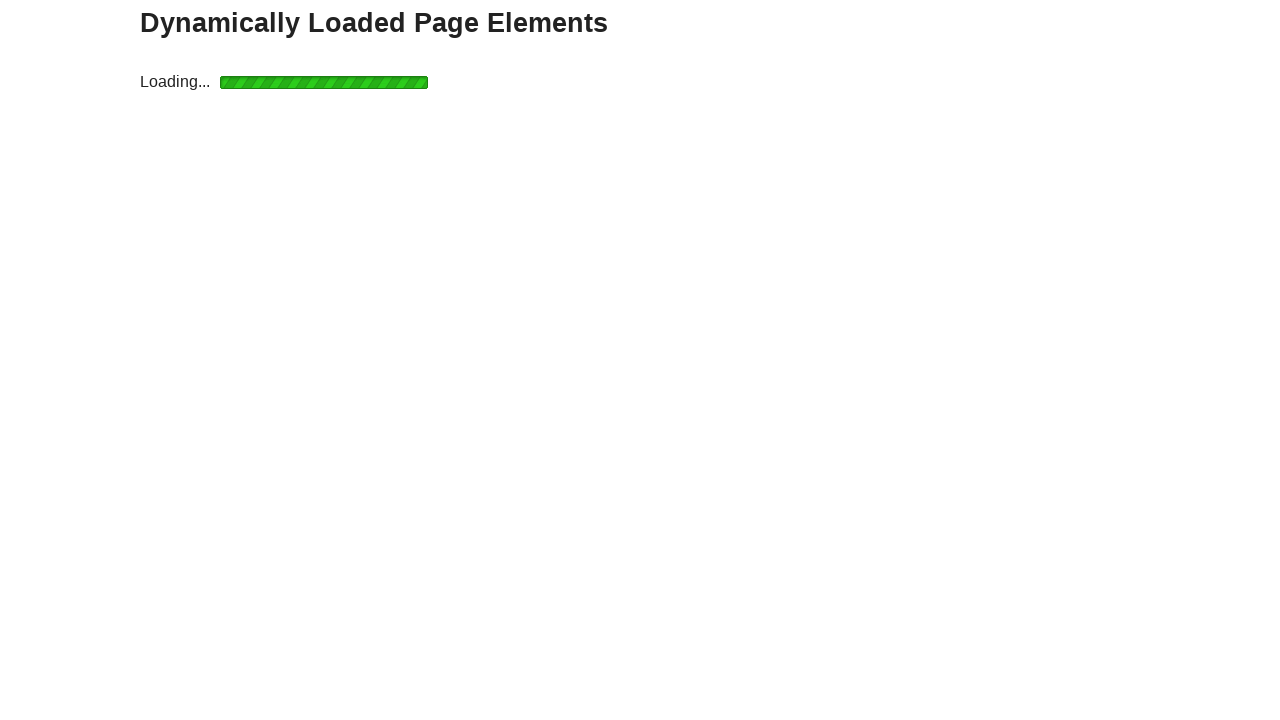

Waited for finish text to appear (dynamic content loaded successfully)
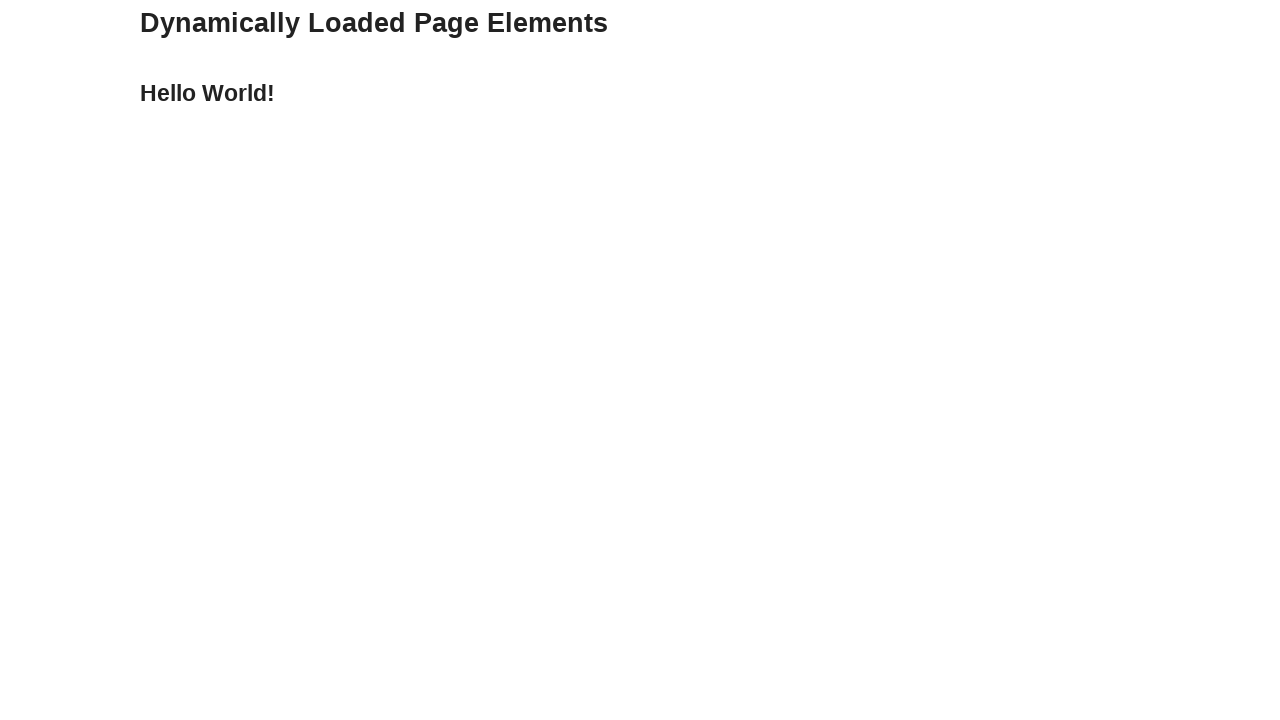

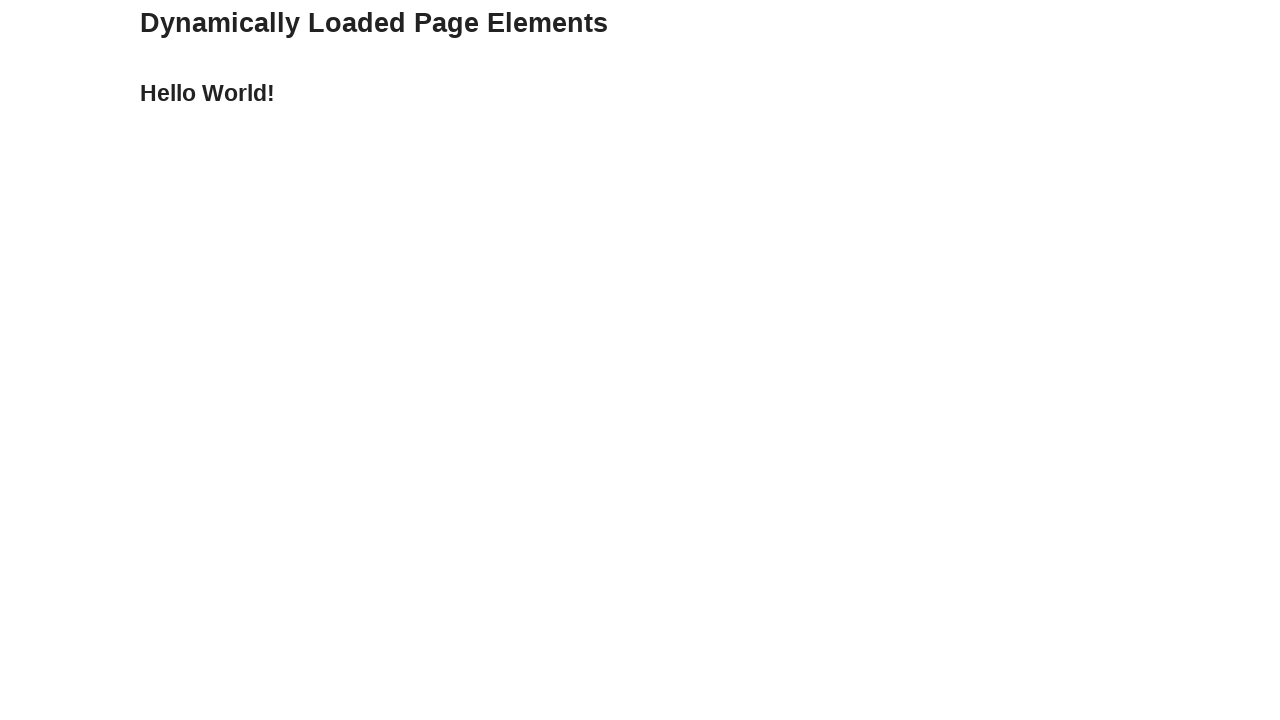